Tests window/tab handling functionality by clicking a button to open new tabs and switching between them to verify multi-tab navigation works correctly.

Starting URL: https://www.hyrtutorials.com/p/window-handles-practice.html

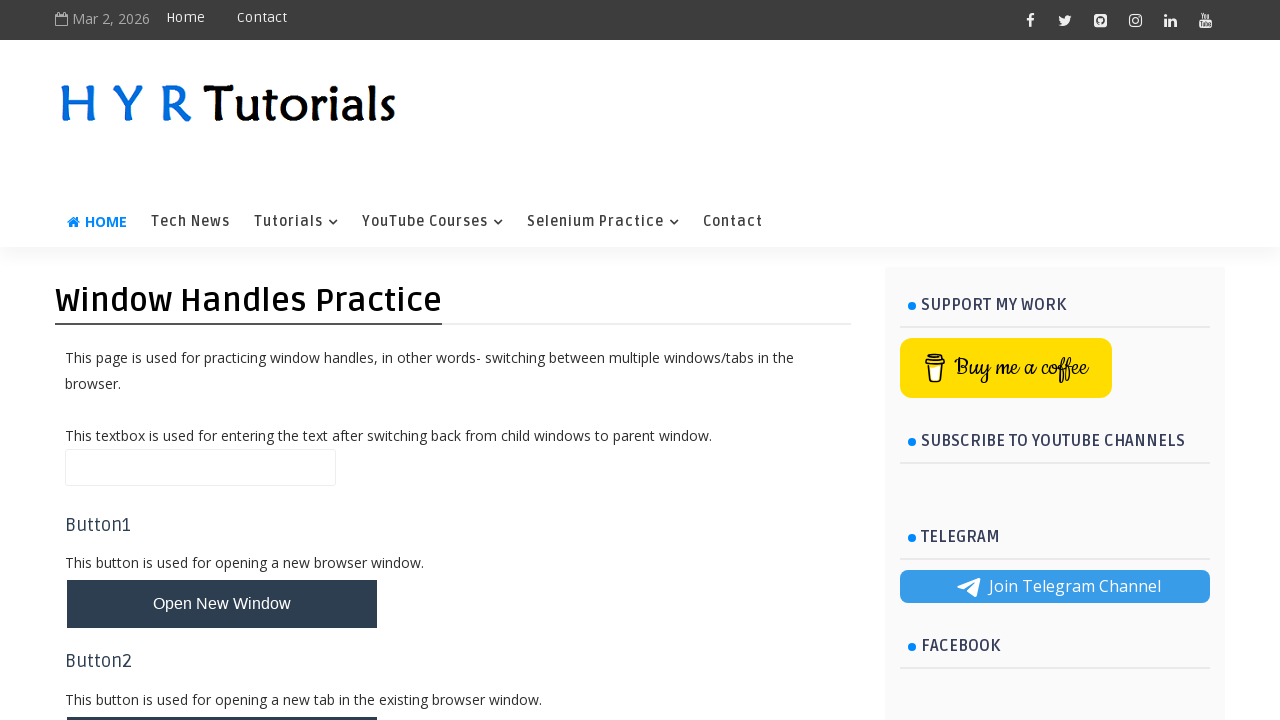

Scrolled down the page by 500 pixels
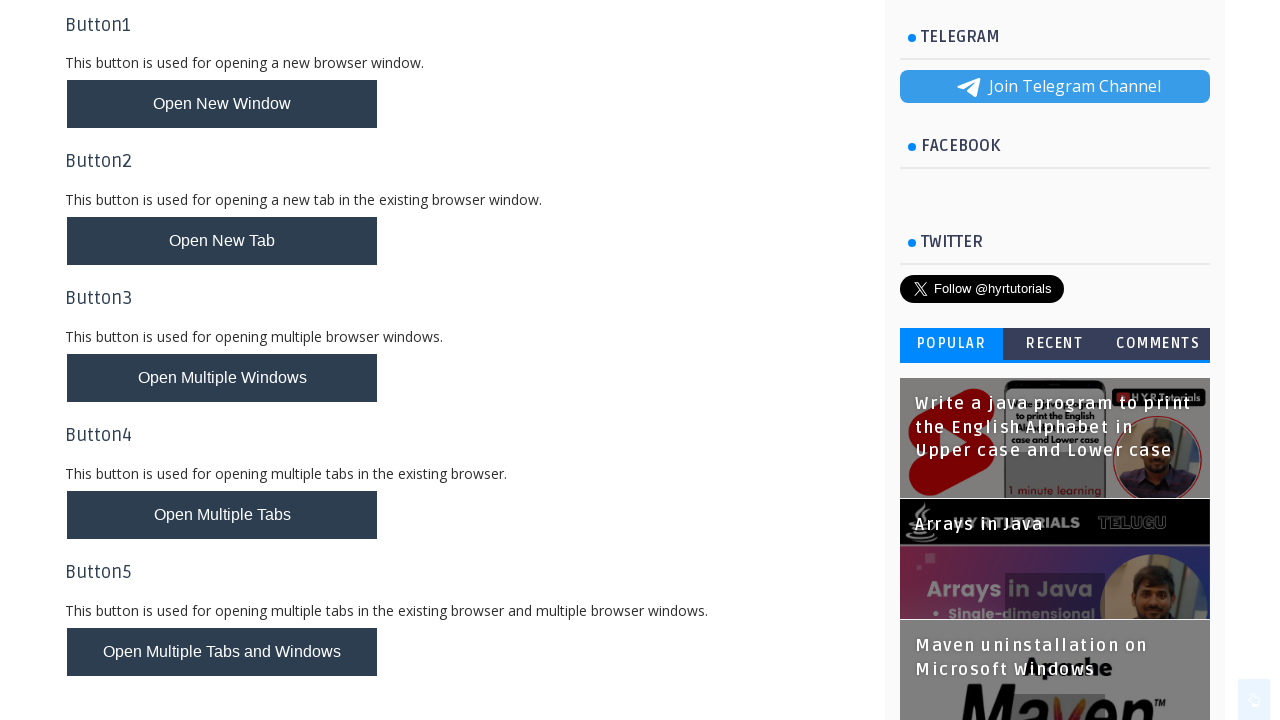

Clicked button to open new tabs at (222, 515) on button#newTabsBtn
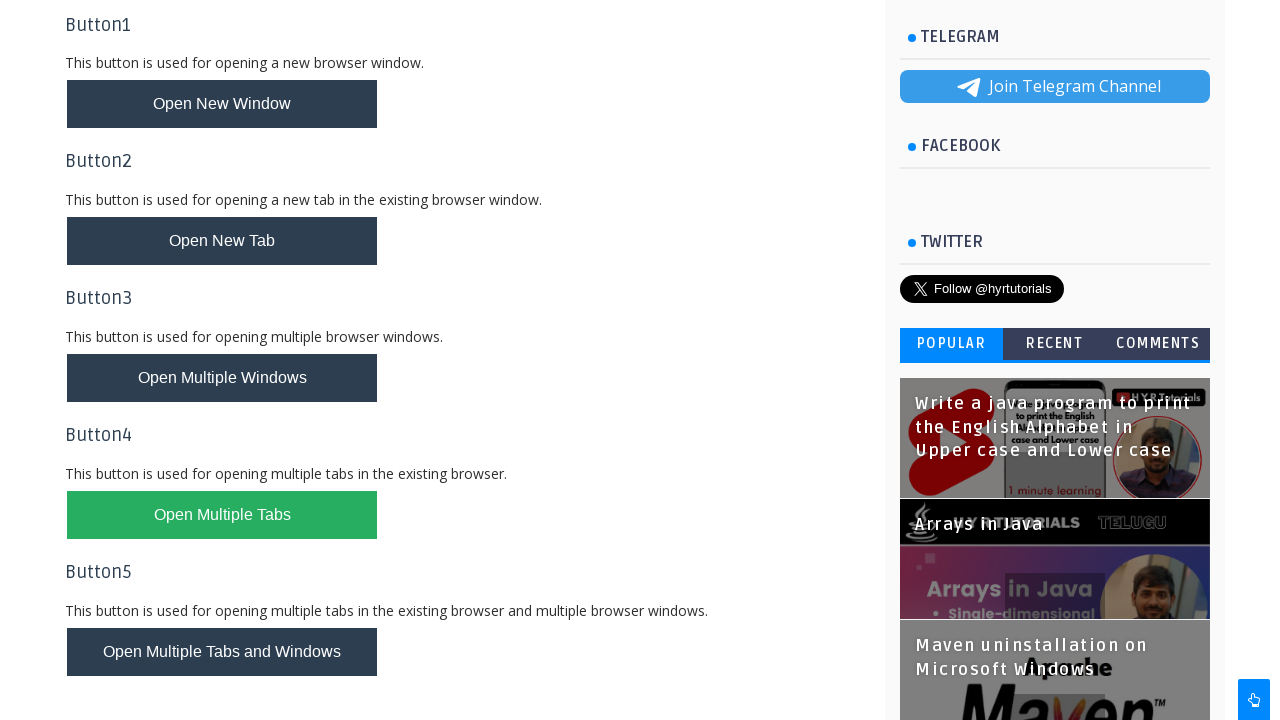

Waited 2 seconds for new tabs to open
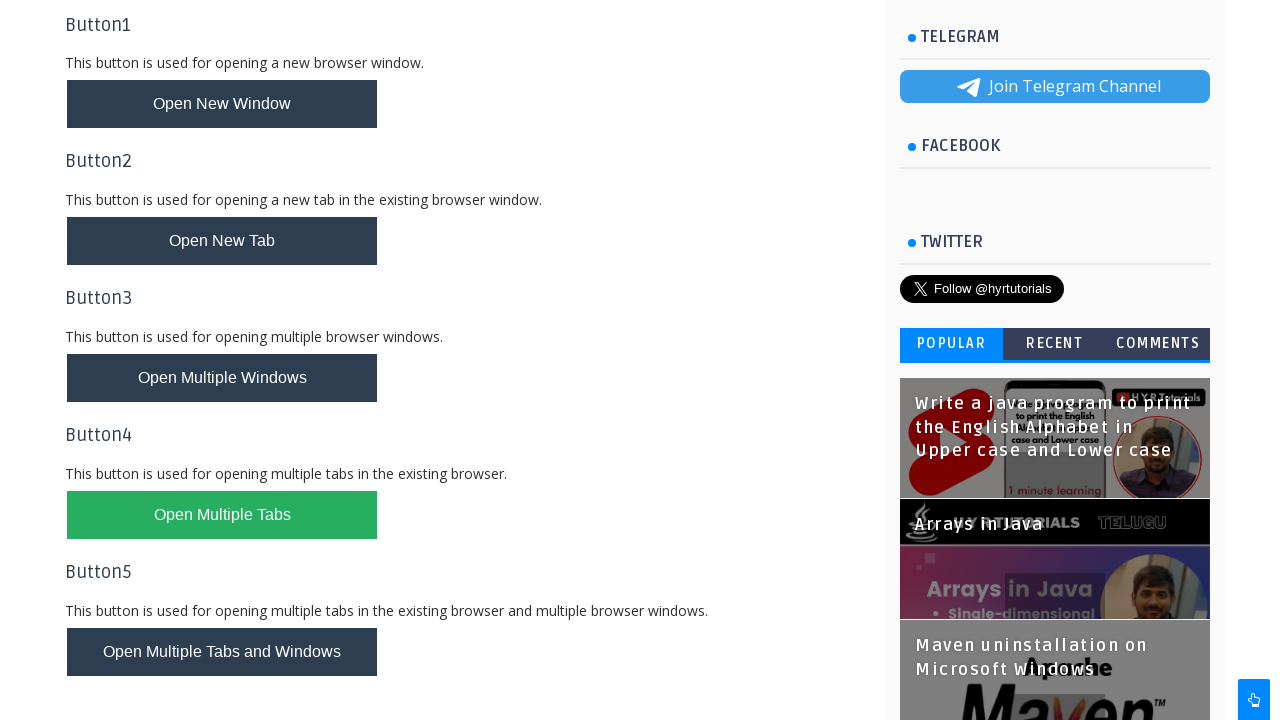

Retrieved all pages in context - total tabs: 3
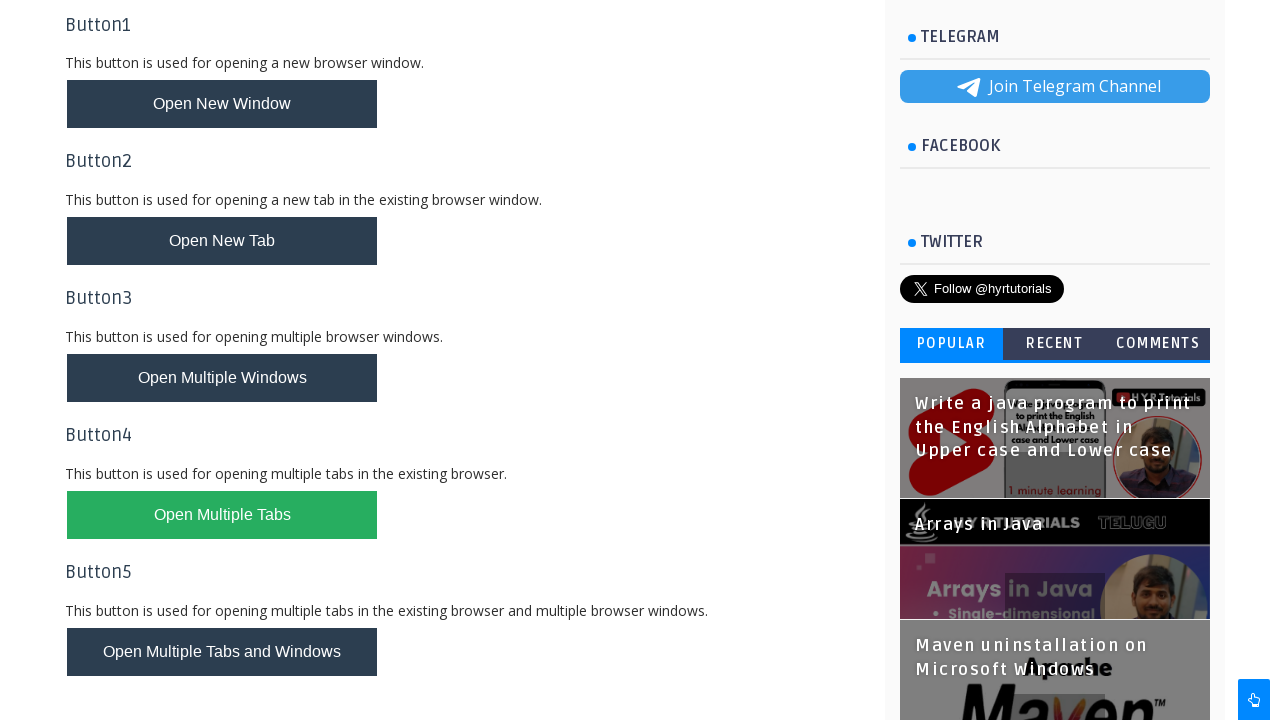

Switched to third tab - title: AlertsDemo - H Y R Tutorials
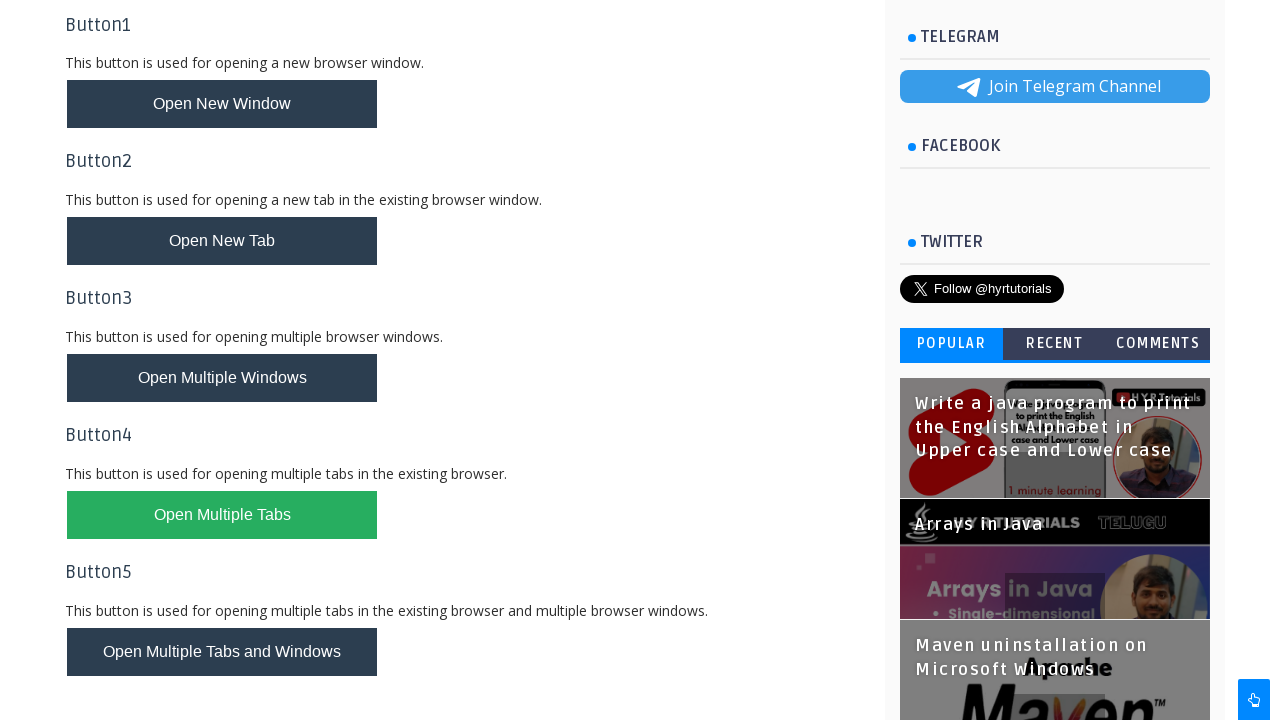

Completed multi-tab navigation test
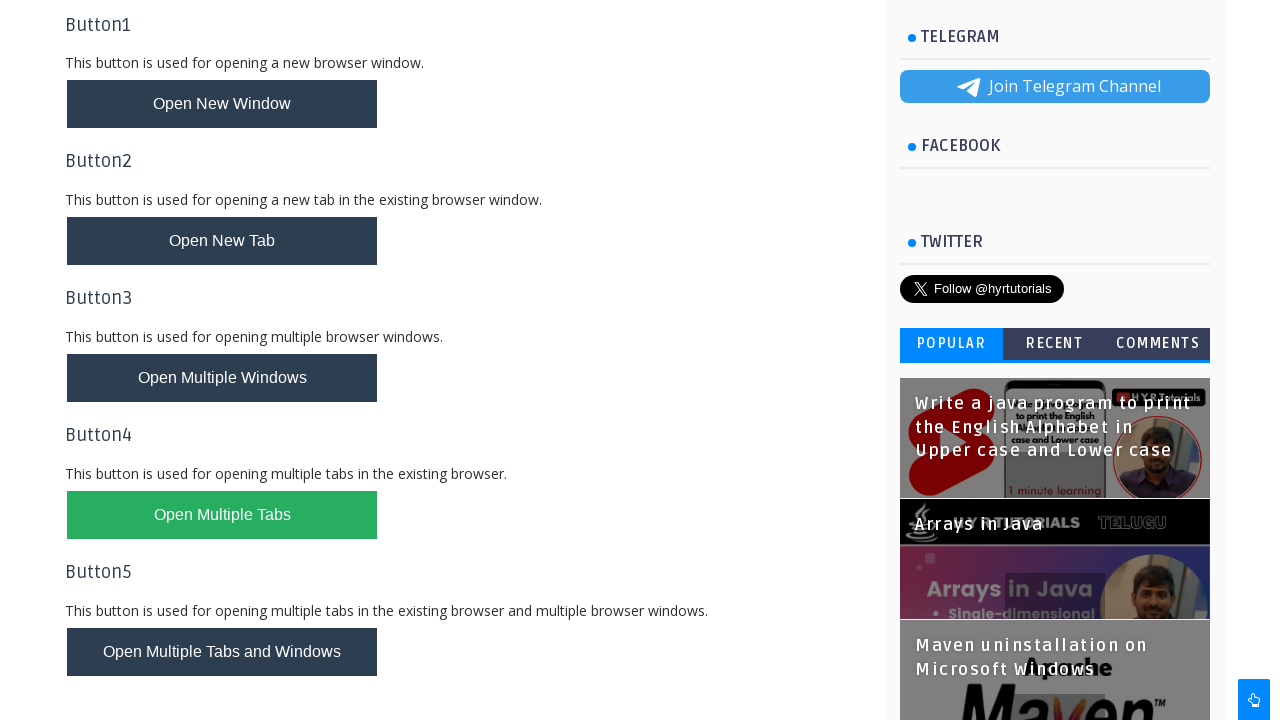

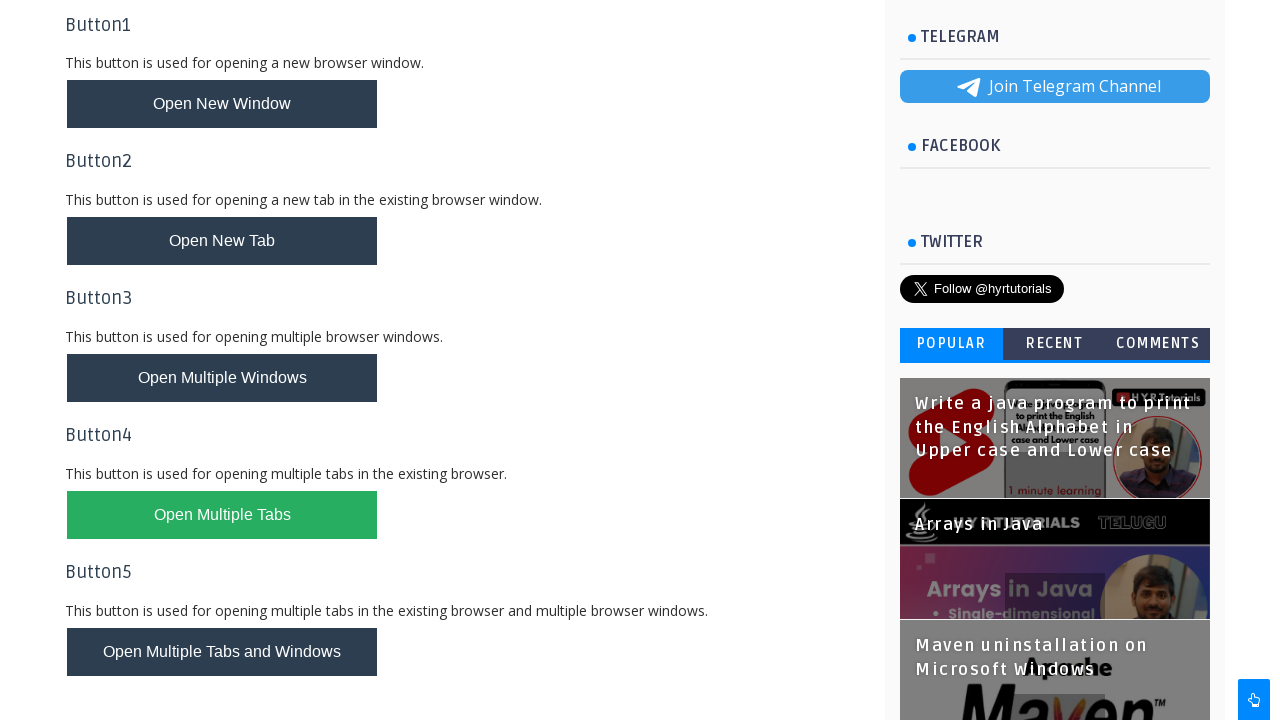